Tests an e-commerce shopping cart flow by searching for products, adding them to cart, applying a promo code, and proceeding to checkout

Starting URL: https://rahulshettyacademy.com/seleniumPractise/#/

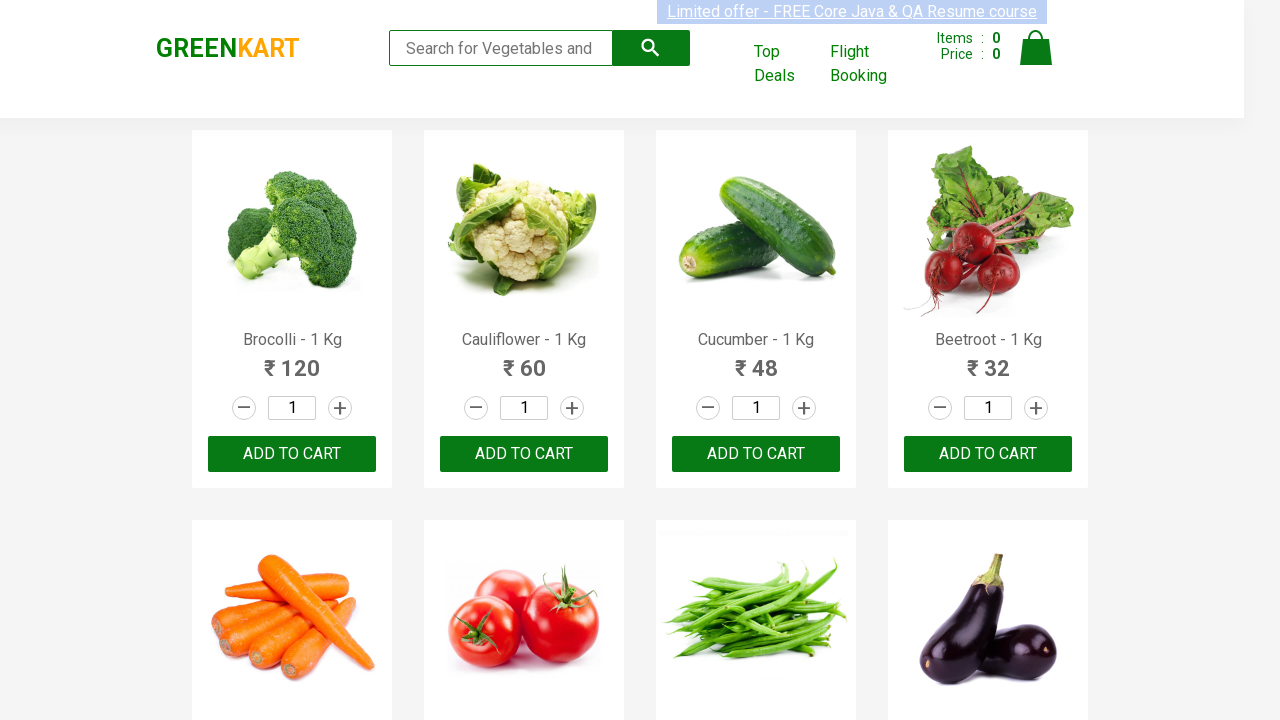

Filled search field with 'ber' on input.search-keyword
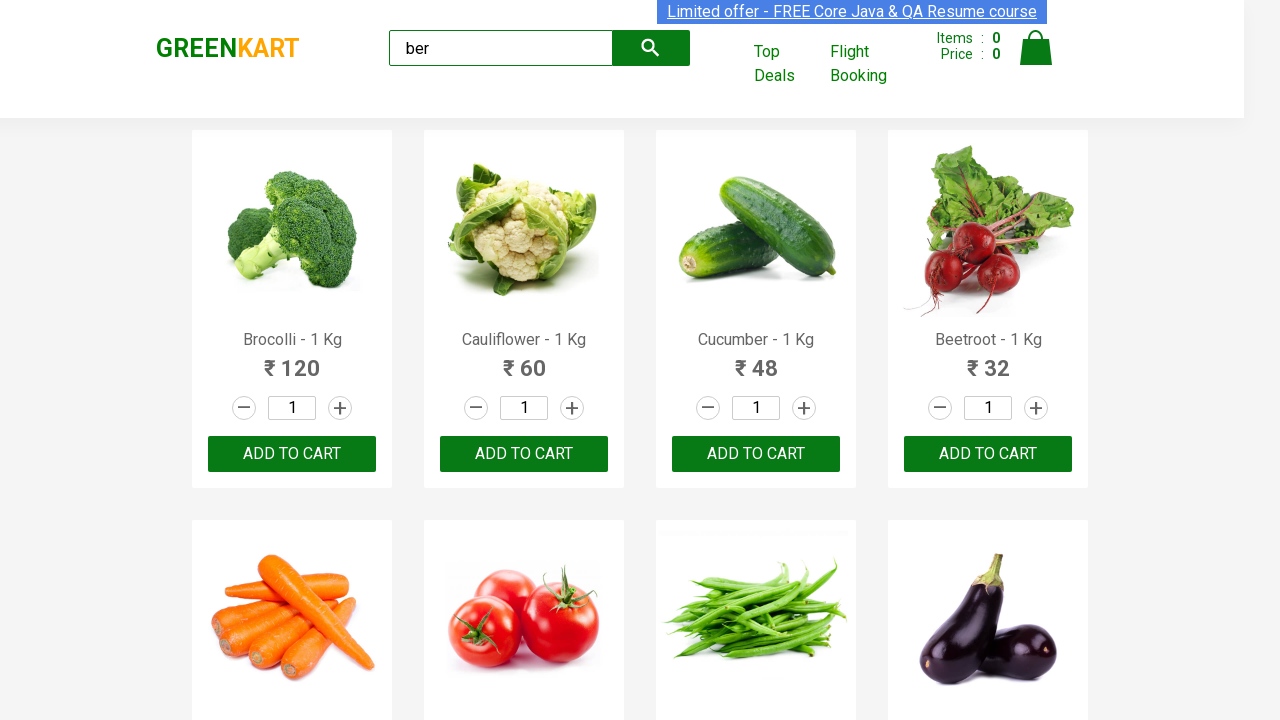

Clicked search button to filter products at (651, 48) on .search-button
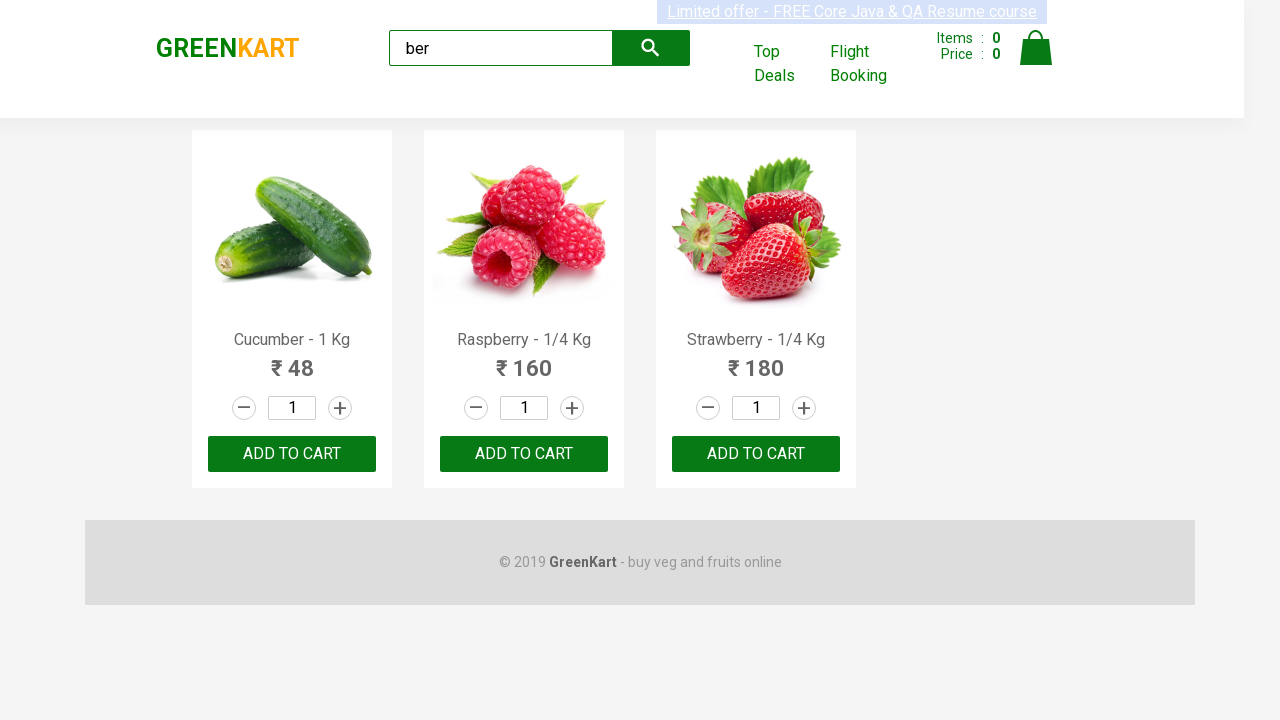

Products loaded after search
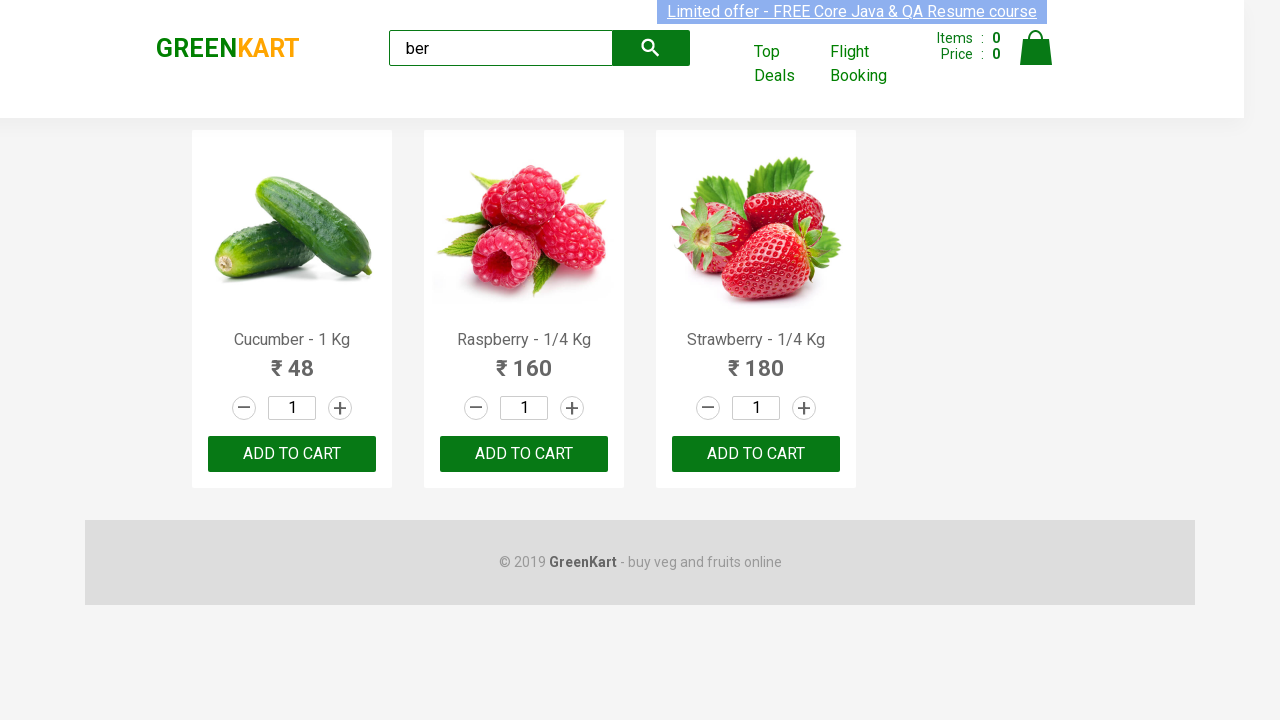

Clicked 'Add to Cart' button for a product at (292, 454) on xpath=//div[@class='product-action']/button >> nth=0
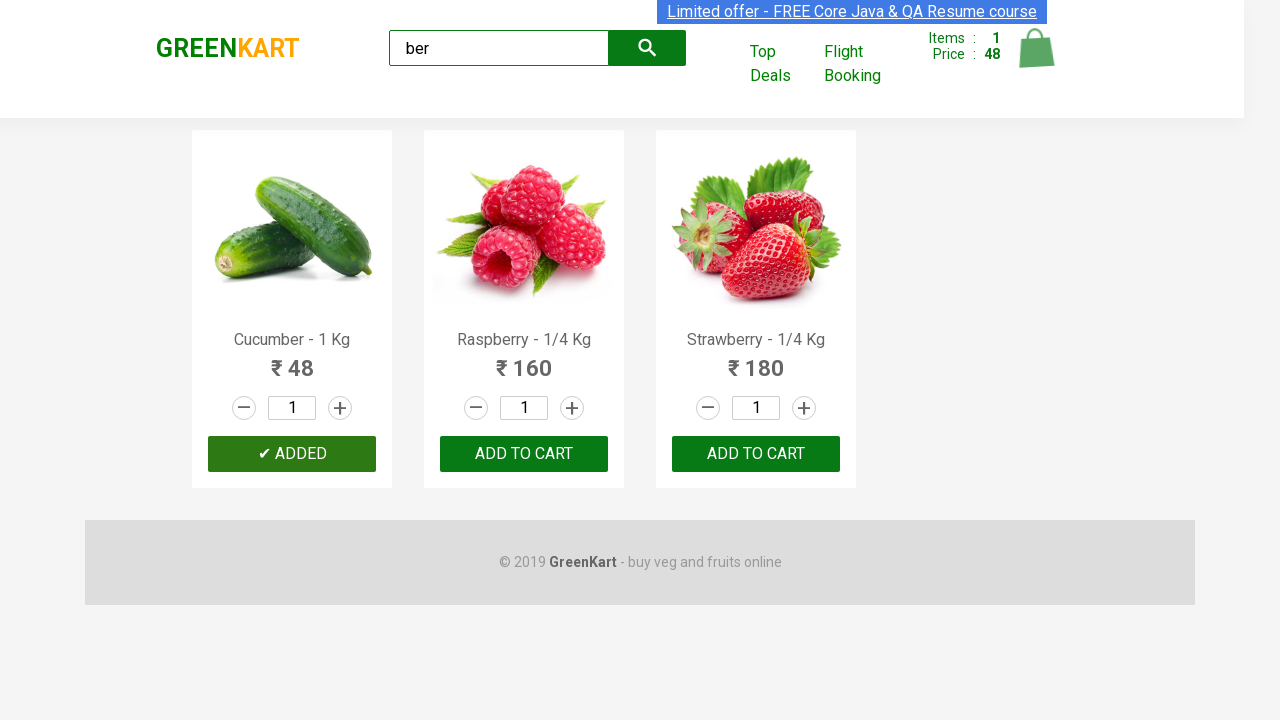

Clicked 'Add to Cart' button for a product at (524, 454) on xpath=//div[@class='product-action']/button >> nth=1
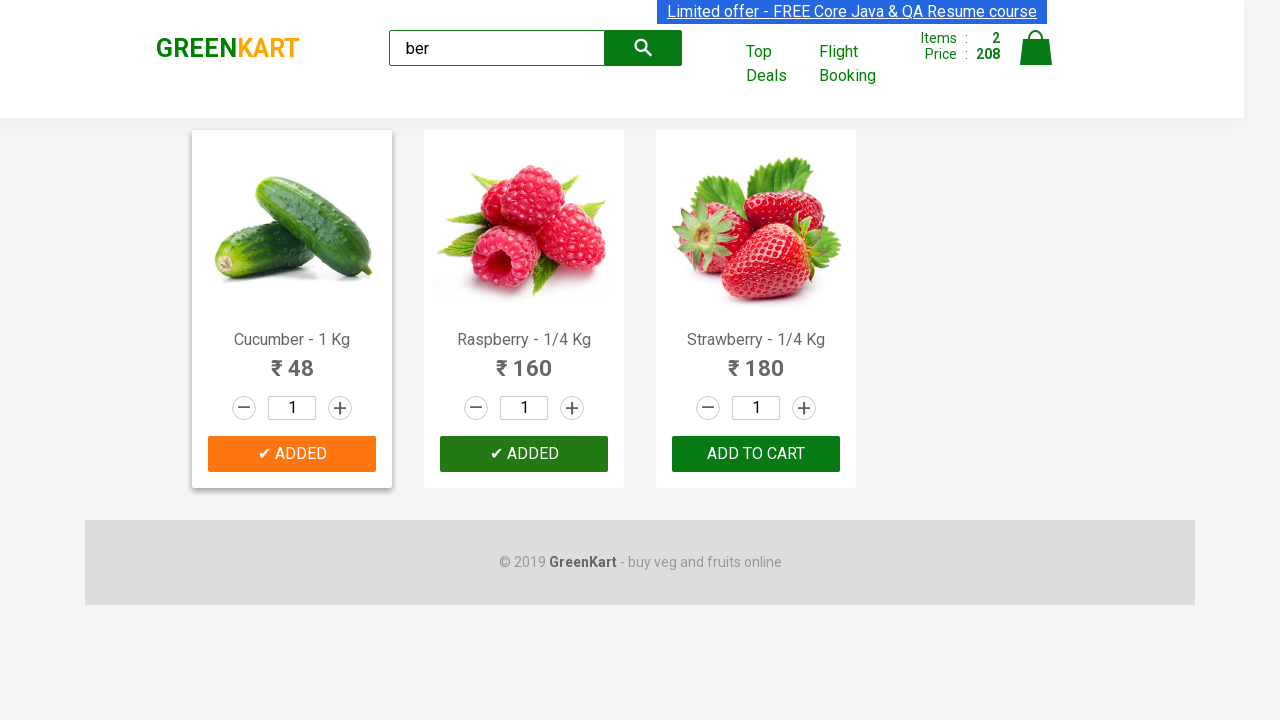

Clicked 'Add to Cart' button for a product at (756, 454) on xpath=//div[@class='product-action']/button >> nth=2
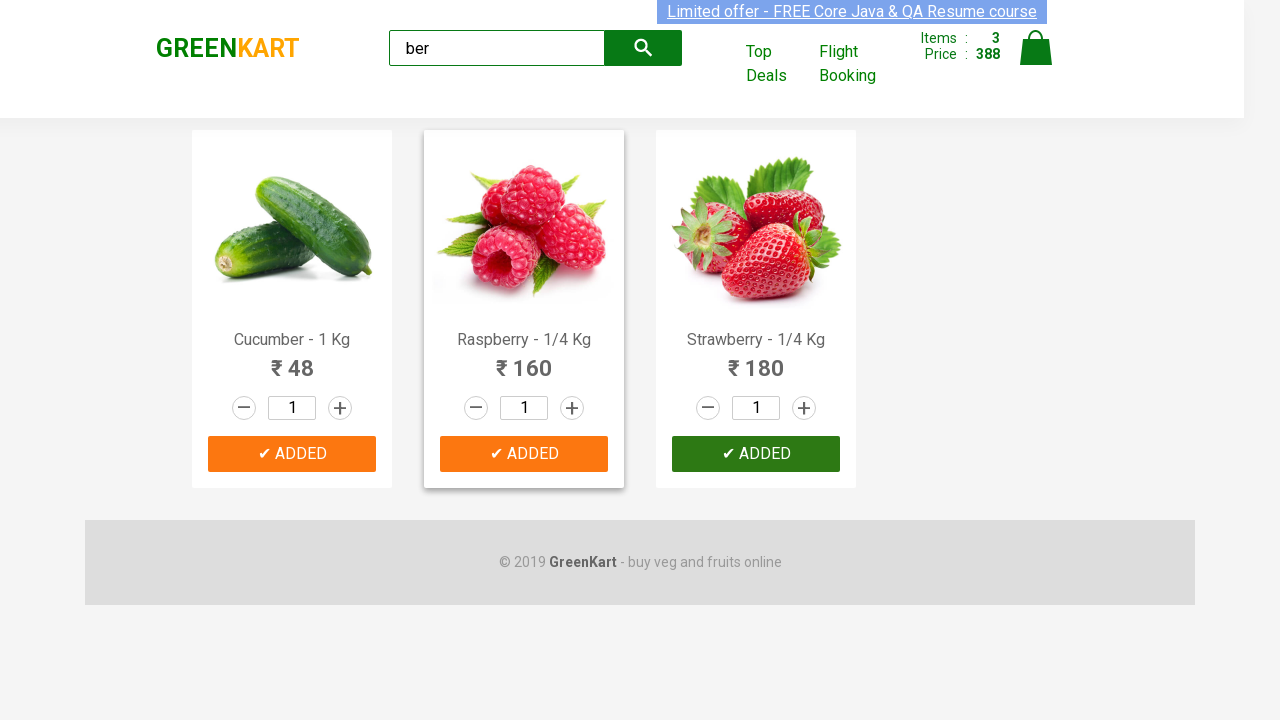

Opened shopping cart at (1036, 48) on img[alt='Cart']
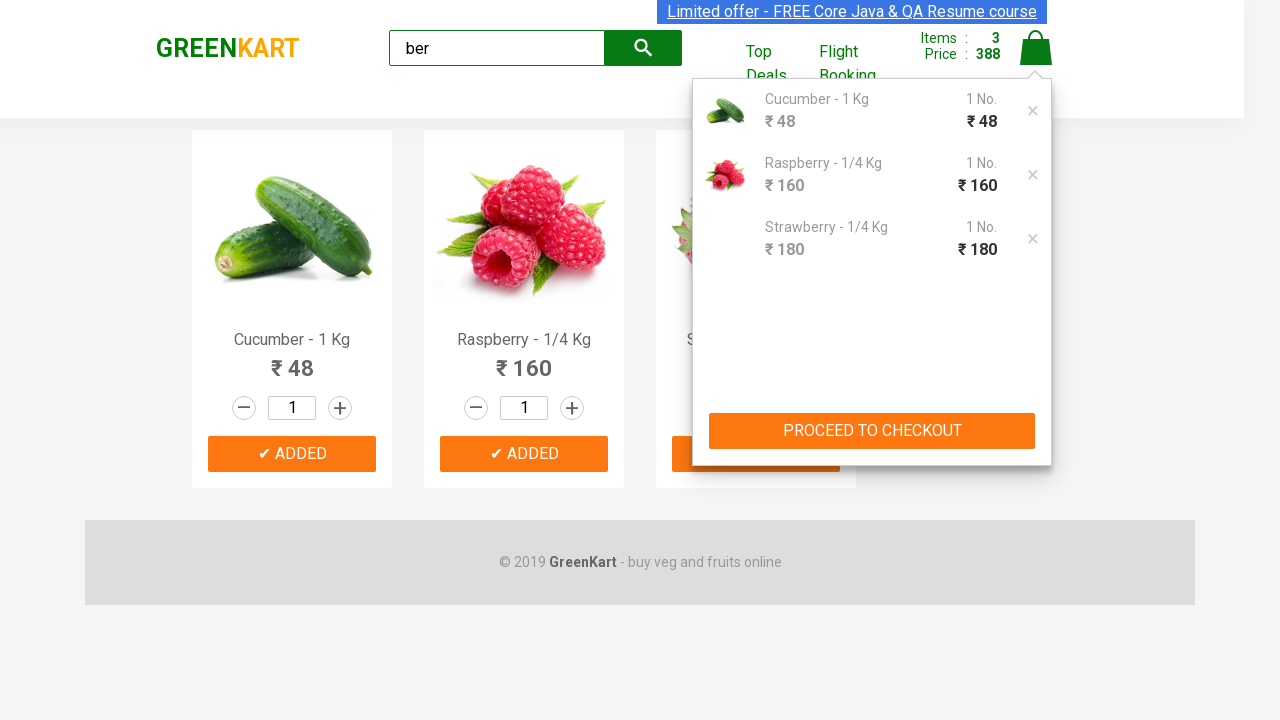

Clicked proceed to checkout button at (872, 431) on xpath=//div[@class='action-block']/button
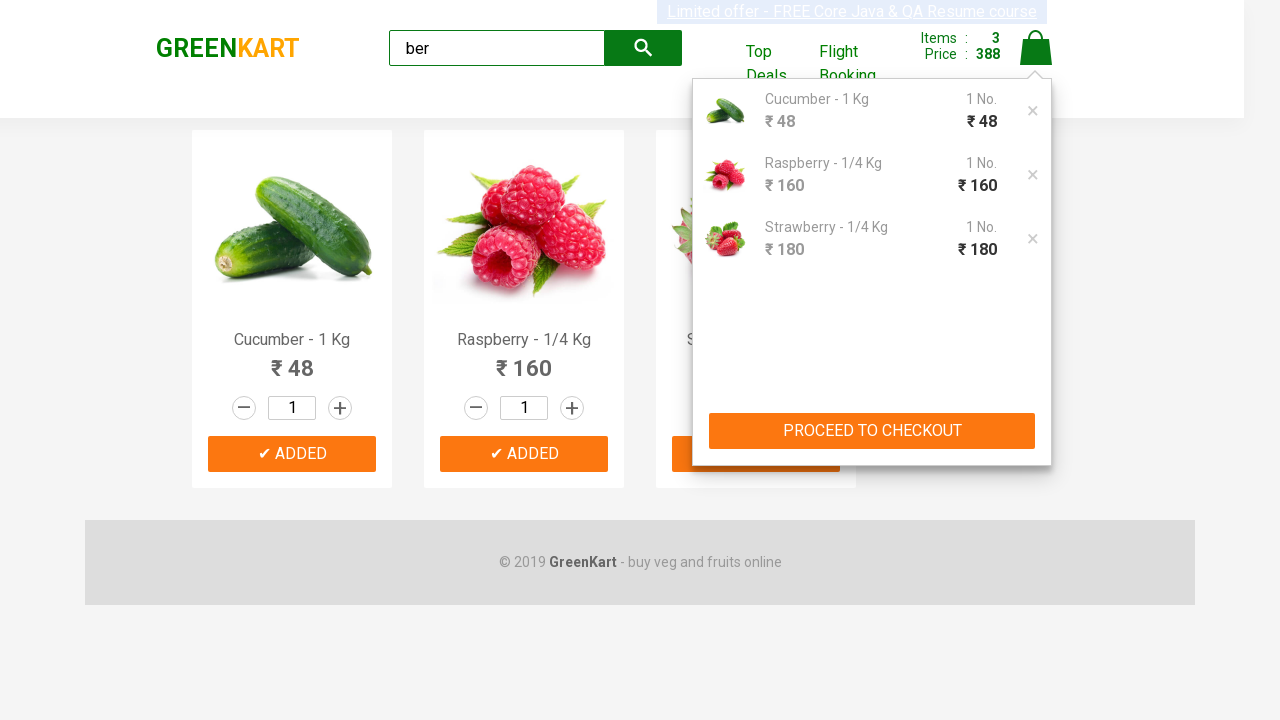

Entered promo code 'rahulshettyacademy' on input.promoCode
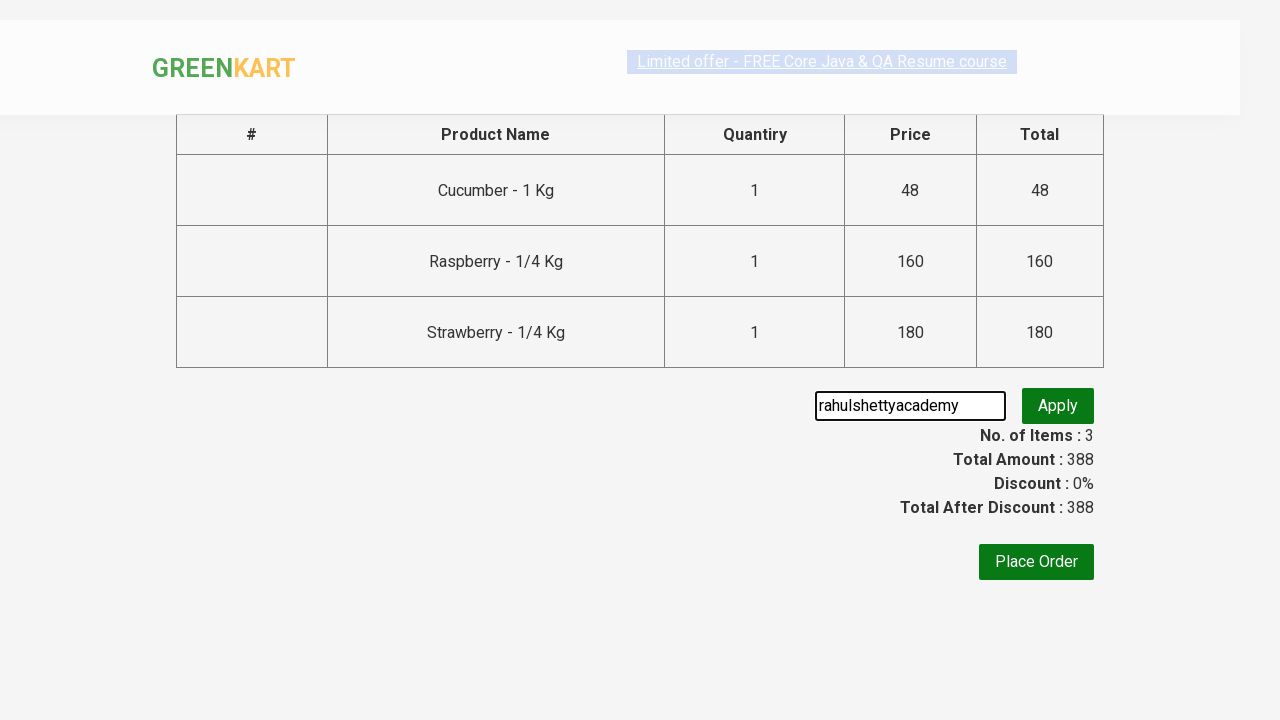

Clicked button to apply promo code at (1058, 406) on .promoBtn
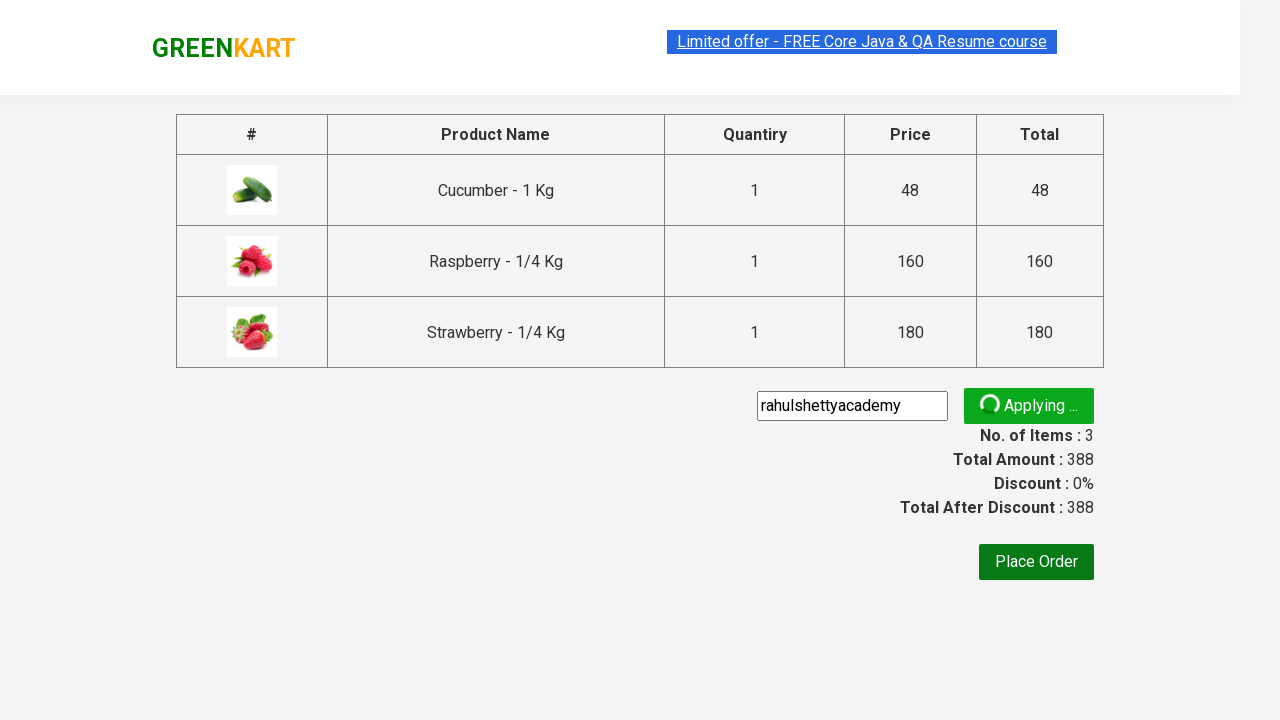

Promo code validation message appeared
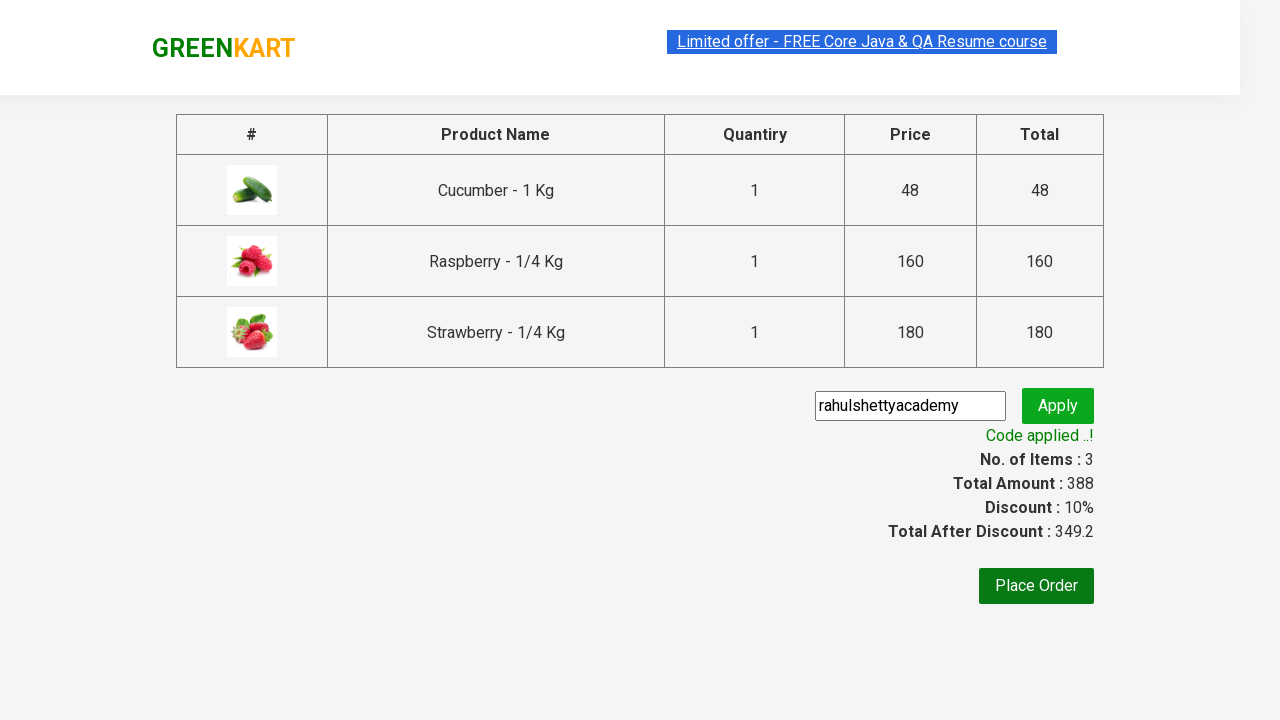

Clicked 'Place Order' button to complete purchase at (1036, 586) on xpath=//button[text()='Place Order']
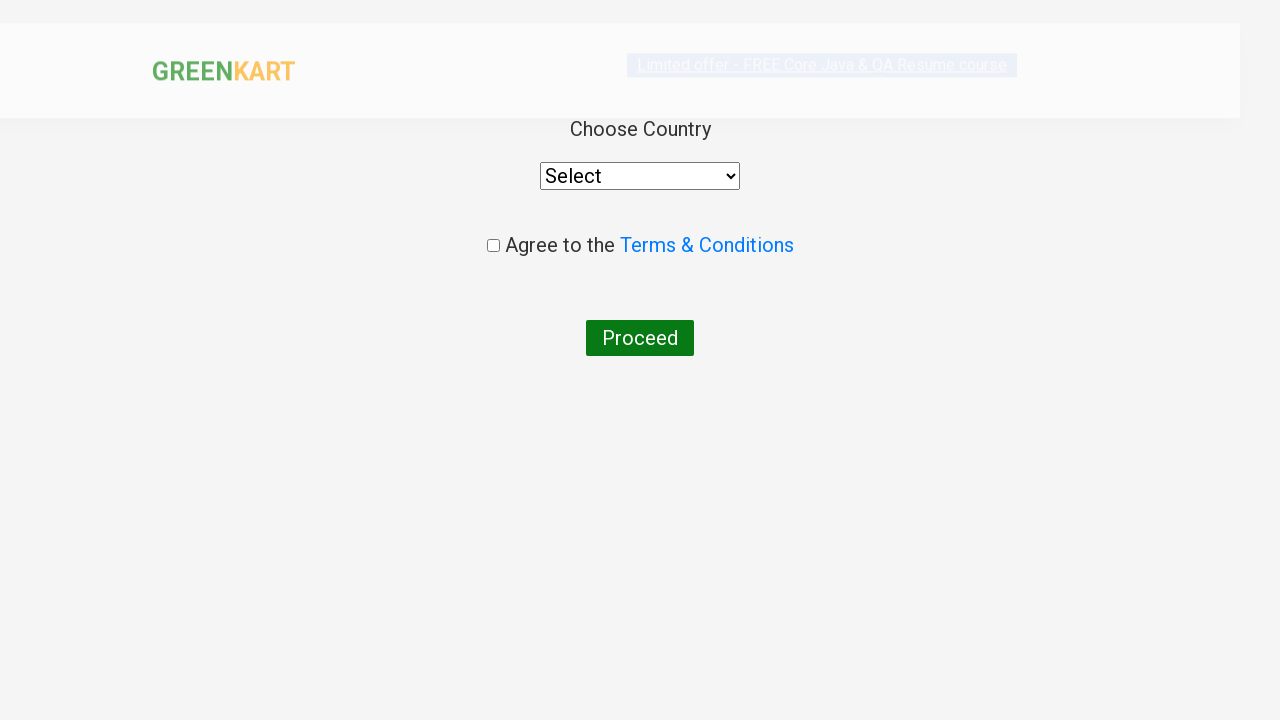

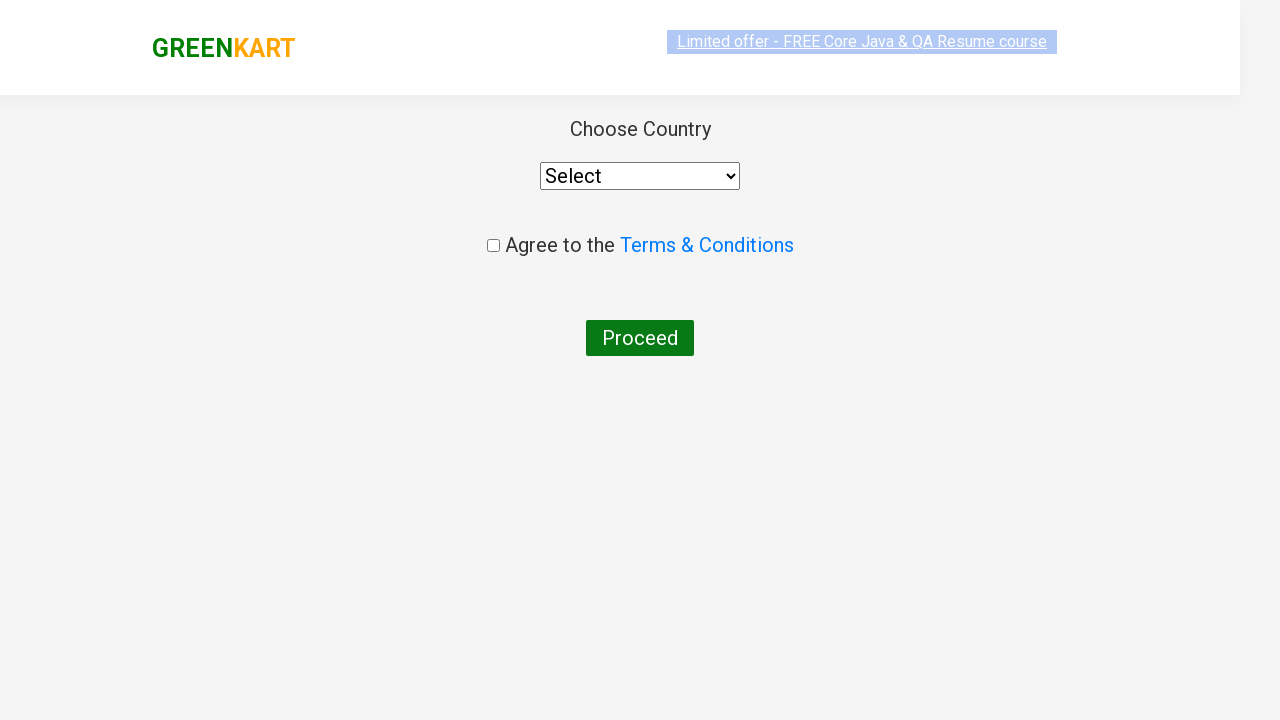